Tests the checkout flow by adding an item to cart, filling out shipping information, and confirming the order

Starting URL: https://danube-webshop.herokuapp.com/

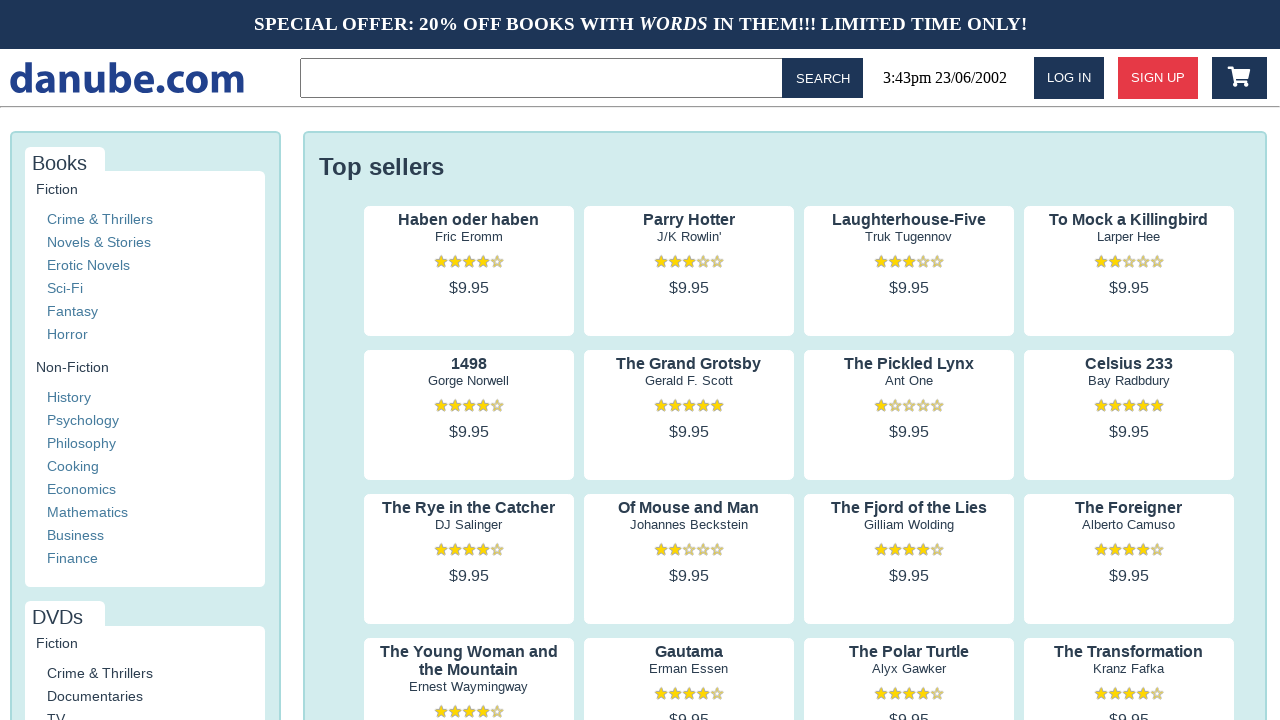

Clicked on first product to view details at (469, 237) on .preview:nth-child(1) > .preview-author
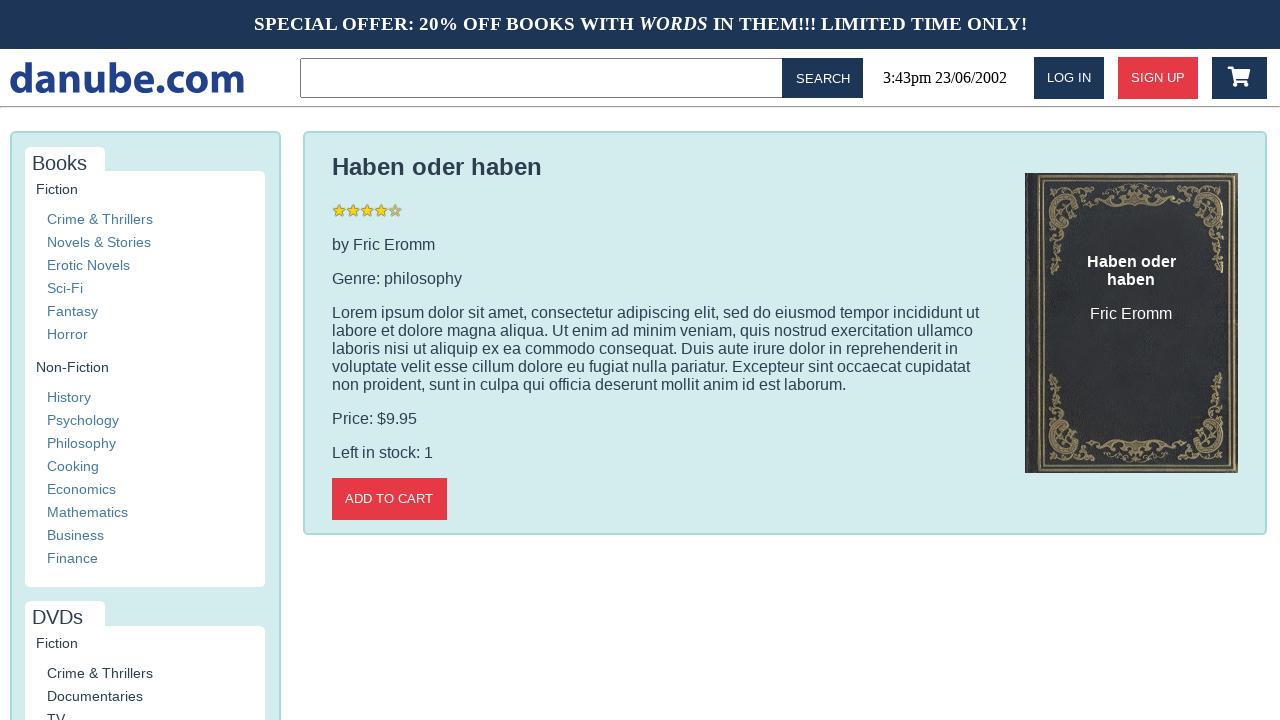

Added item to cart at (389, 499) on .detail-wrapper > .call-to-action
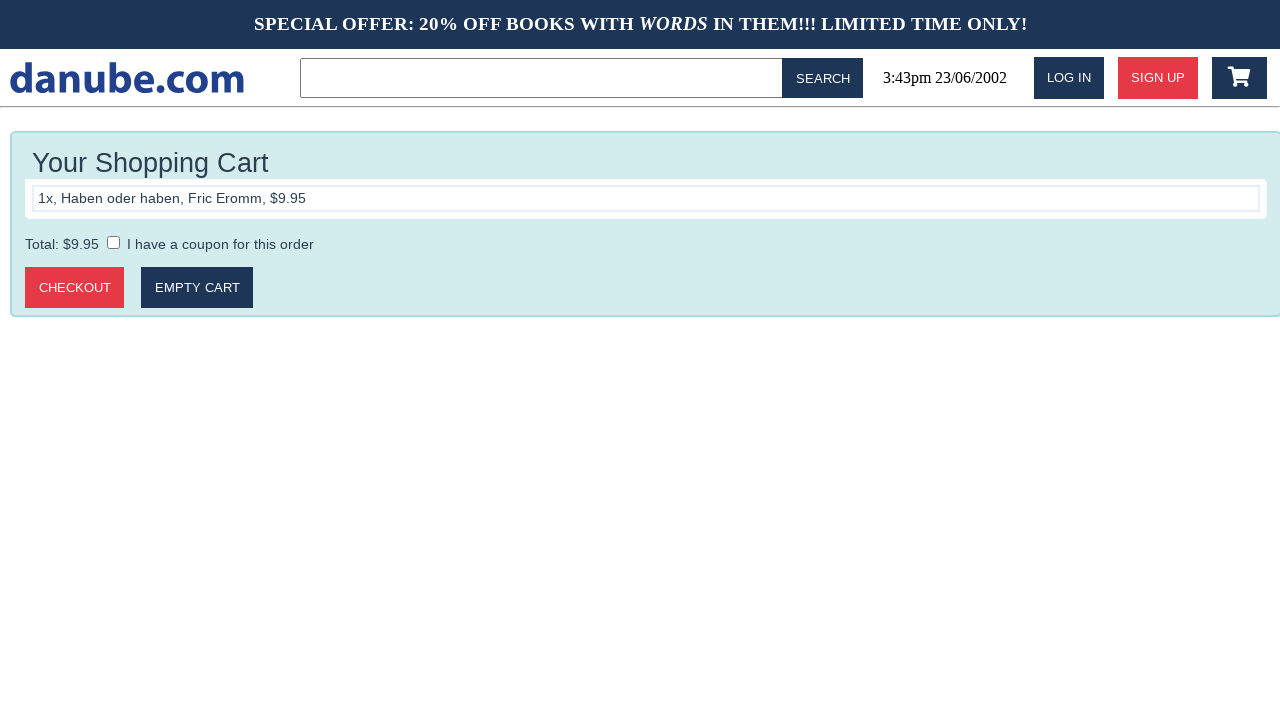

Navigated back to home via logo at (127, 78) on #logo
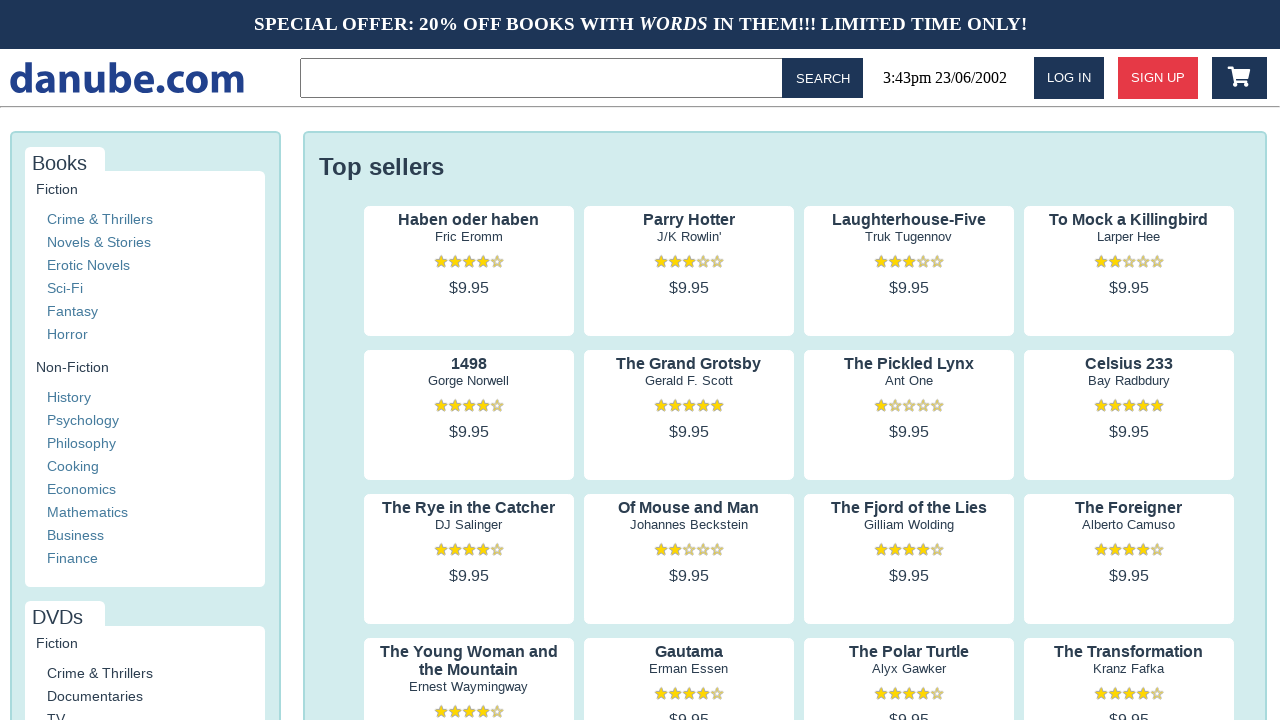

Page finished loading
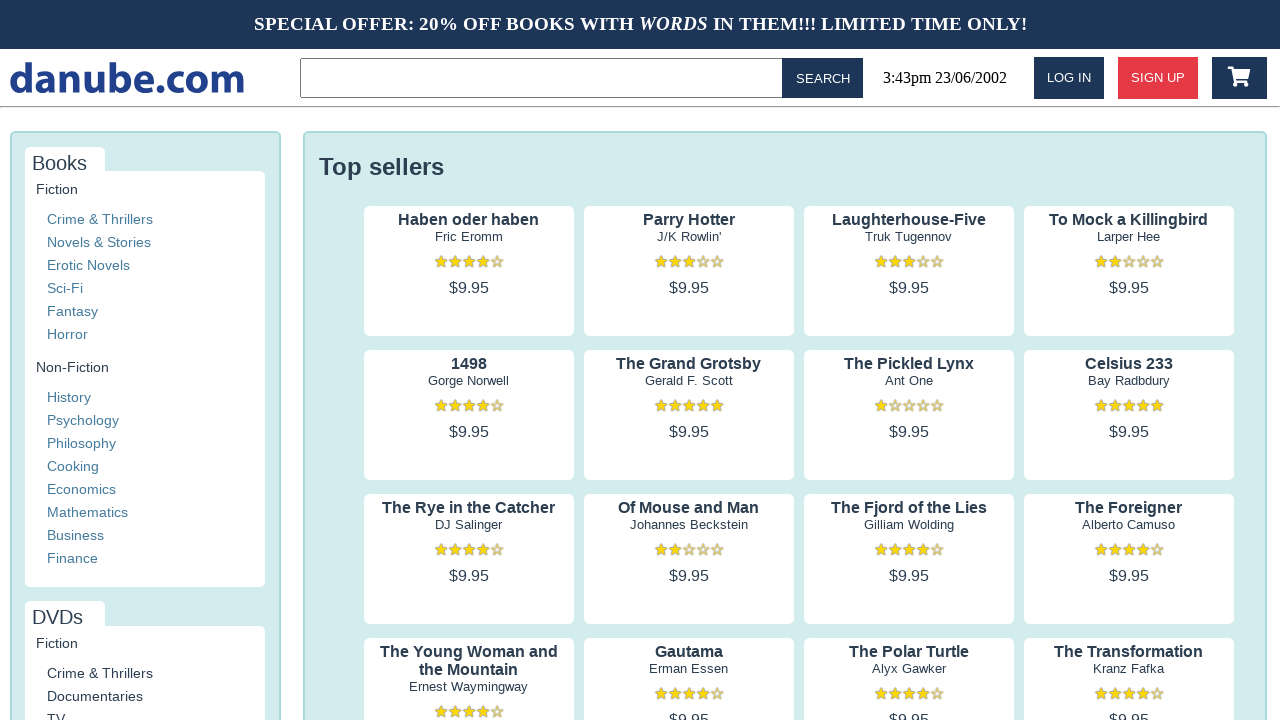

Opened shopping cart at (1239, 78) on #cart
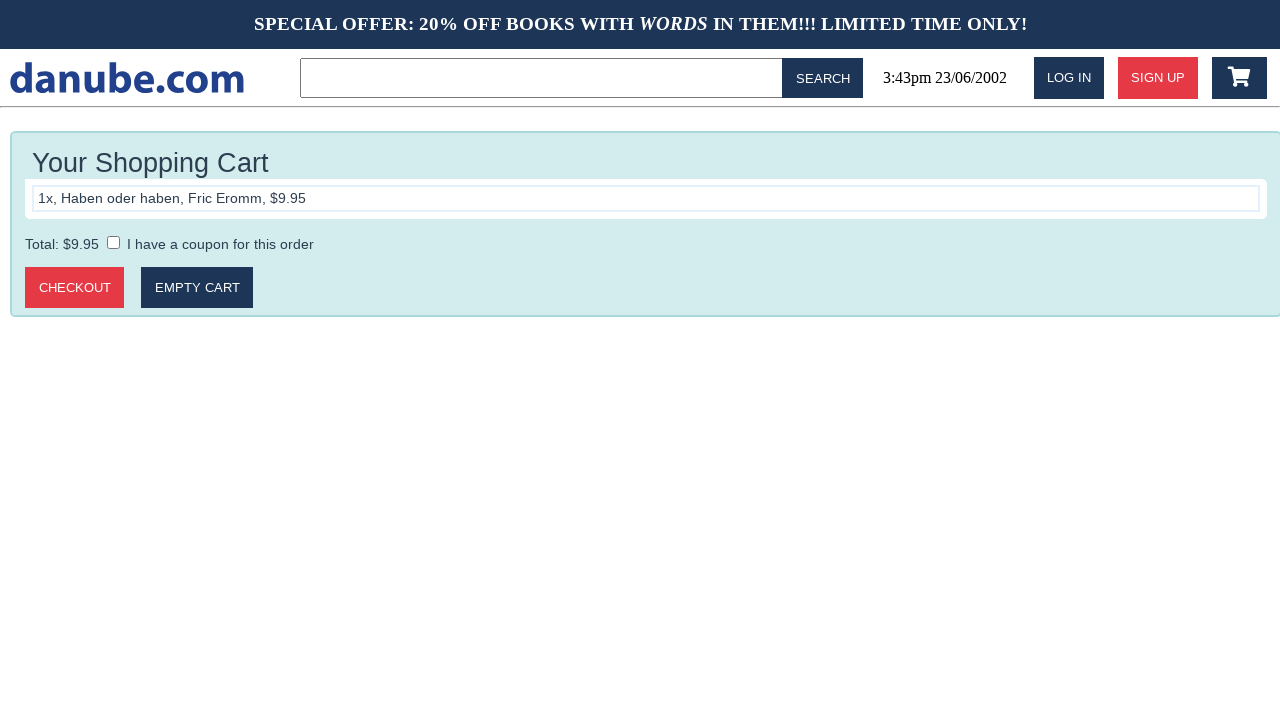

Clicked proceed to checkout at (75, 288) on .cart > .call-to-action
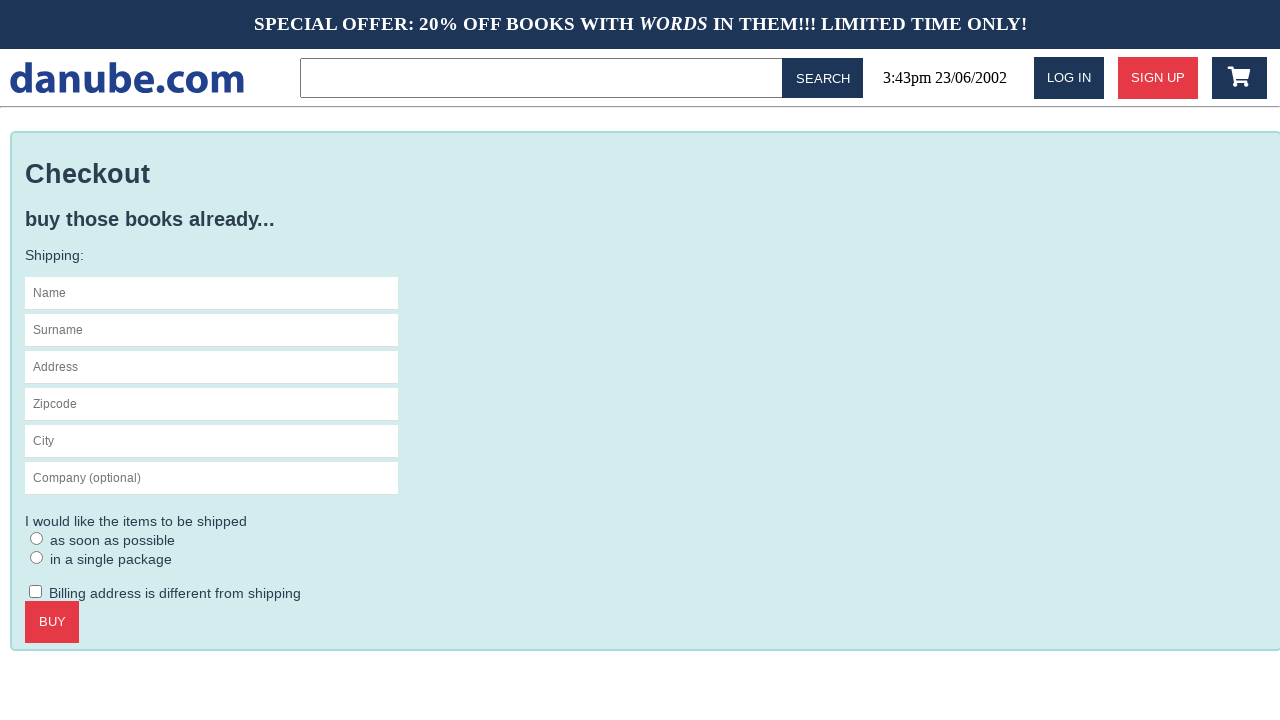

Clicked on name field at (212, 293) on #s-name
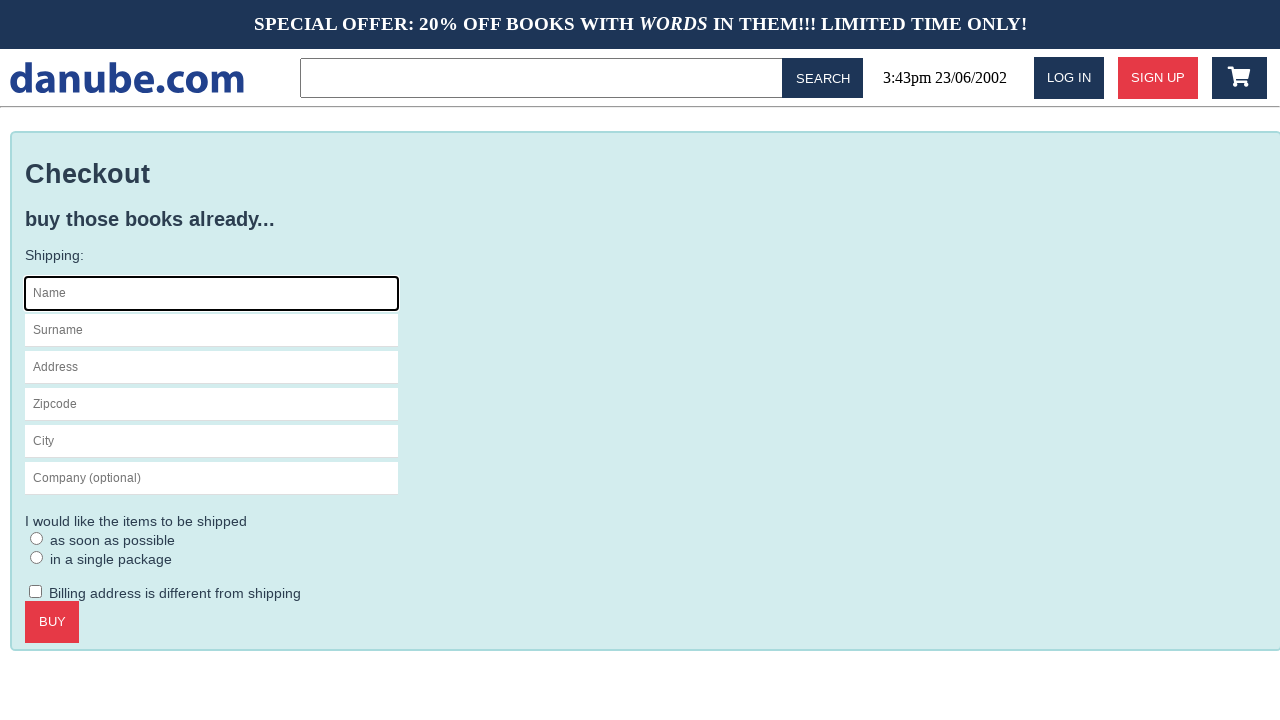

Filled shipping name with 'Max' on #s-name
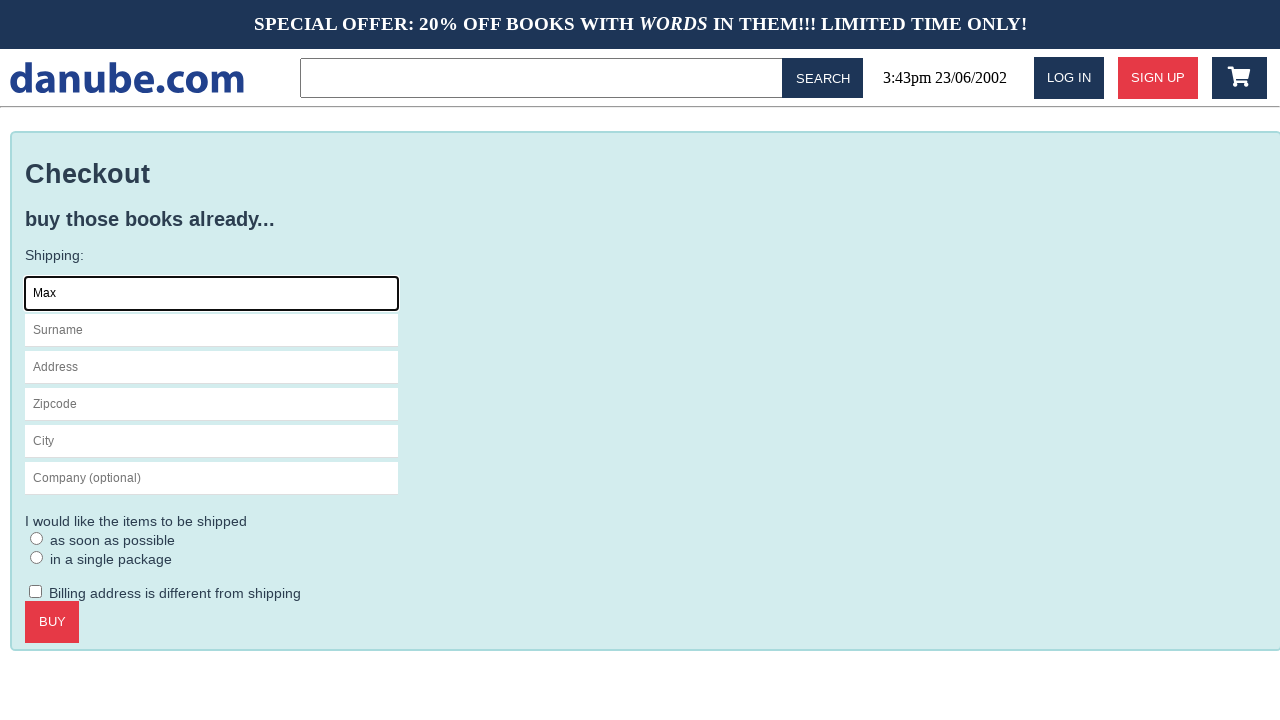

Filled shipping surname with 'Mustermann' on #s-surname
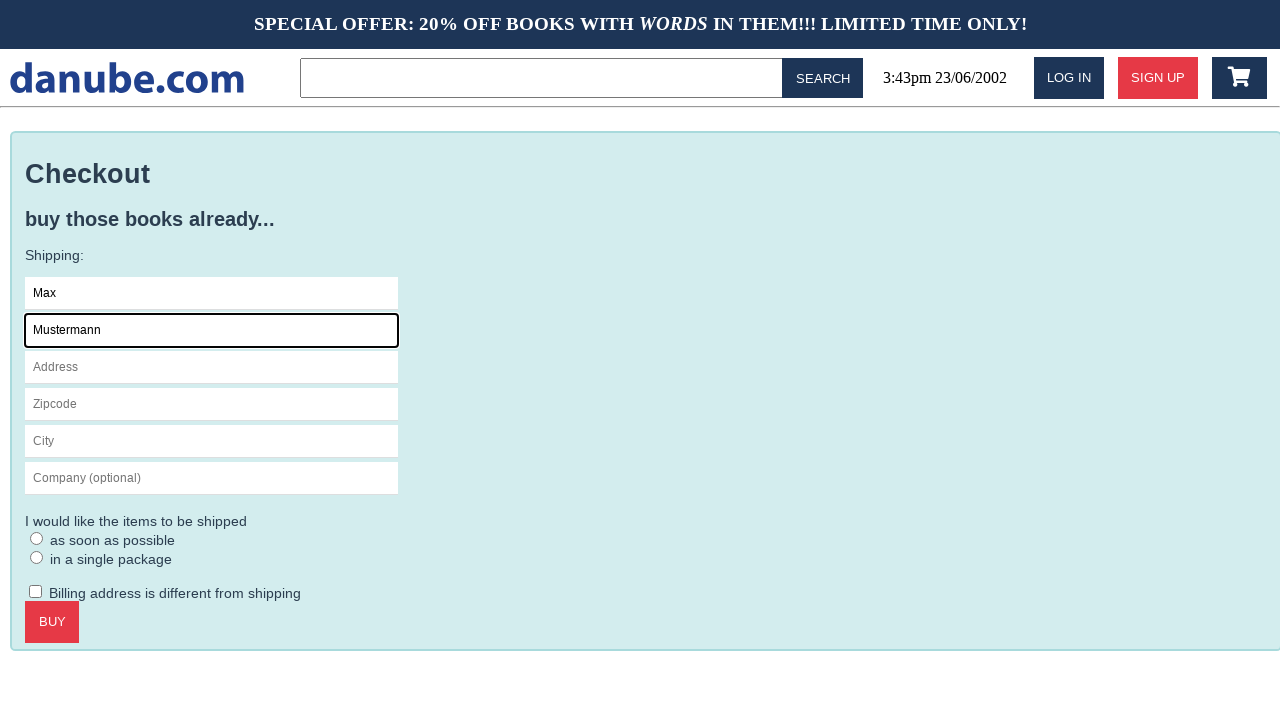

Filled shipping address with 'Charlottenstr. 57' on #s-address
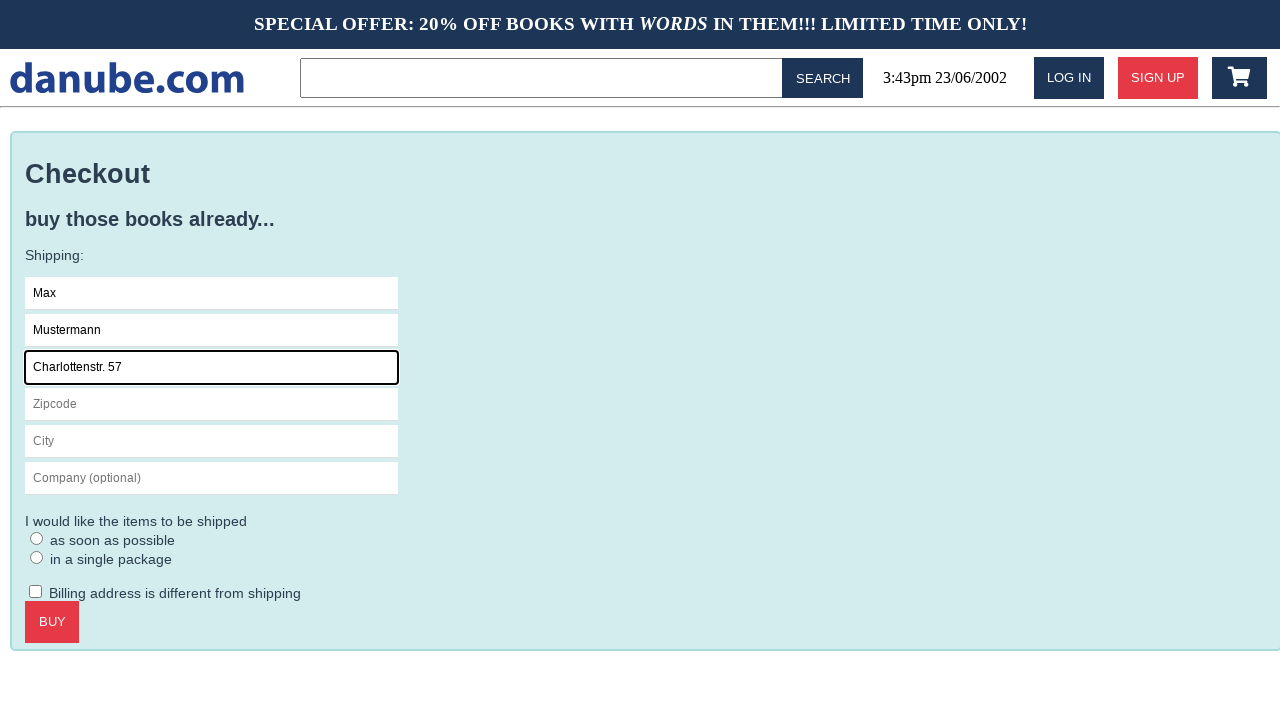

Filled zipcode with '10117' on #s-zipcode
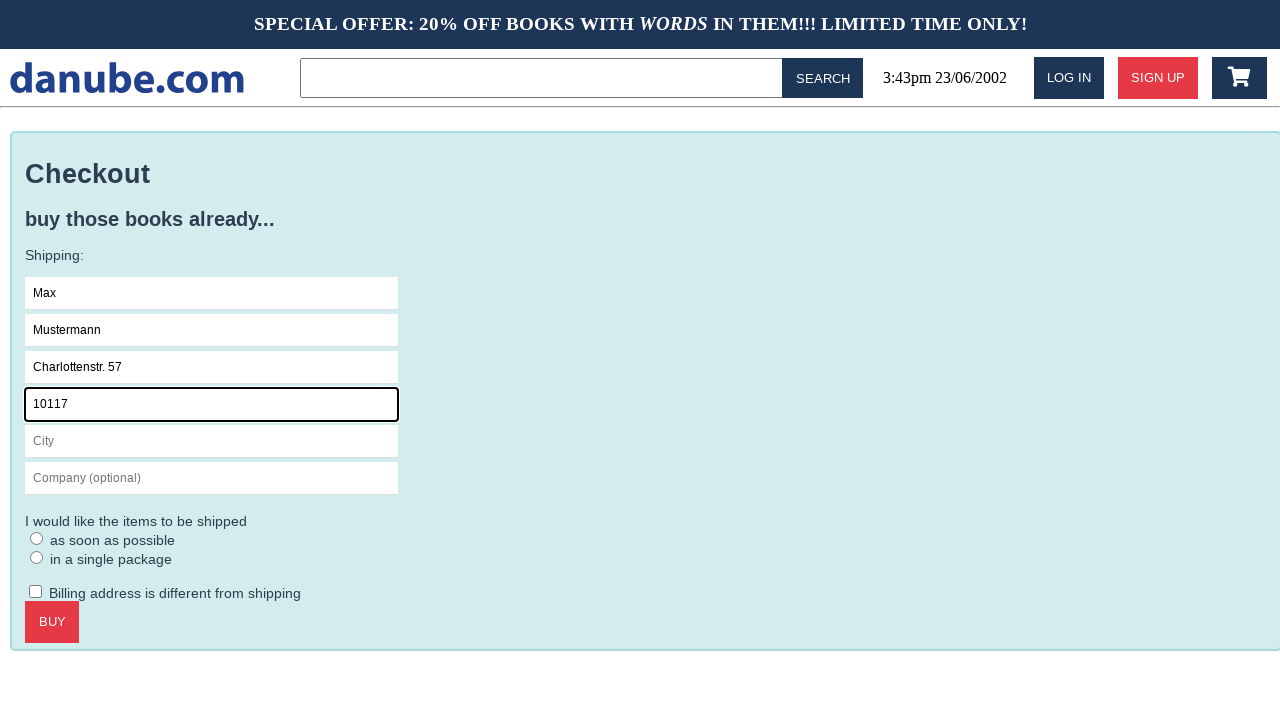

Filled city with 'Berlin' on #s-city
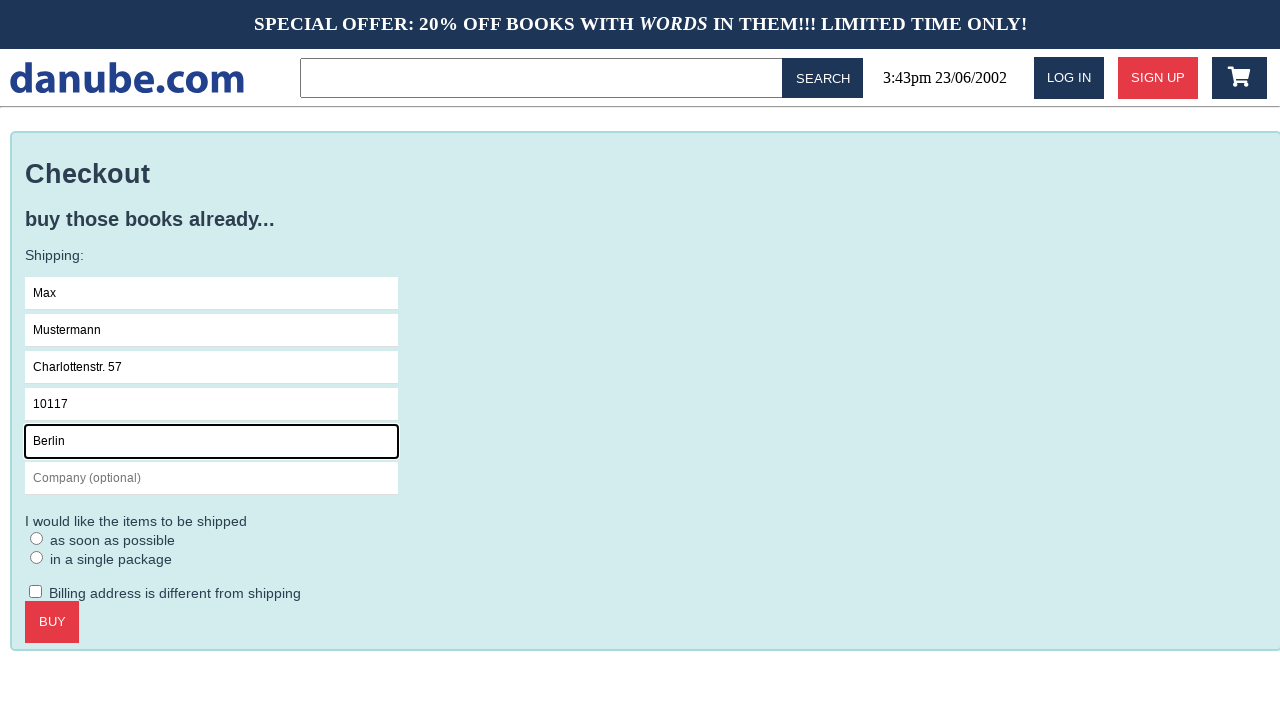

Filled company with 'Firma GmbH' on #s-company
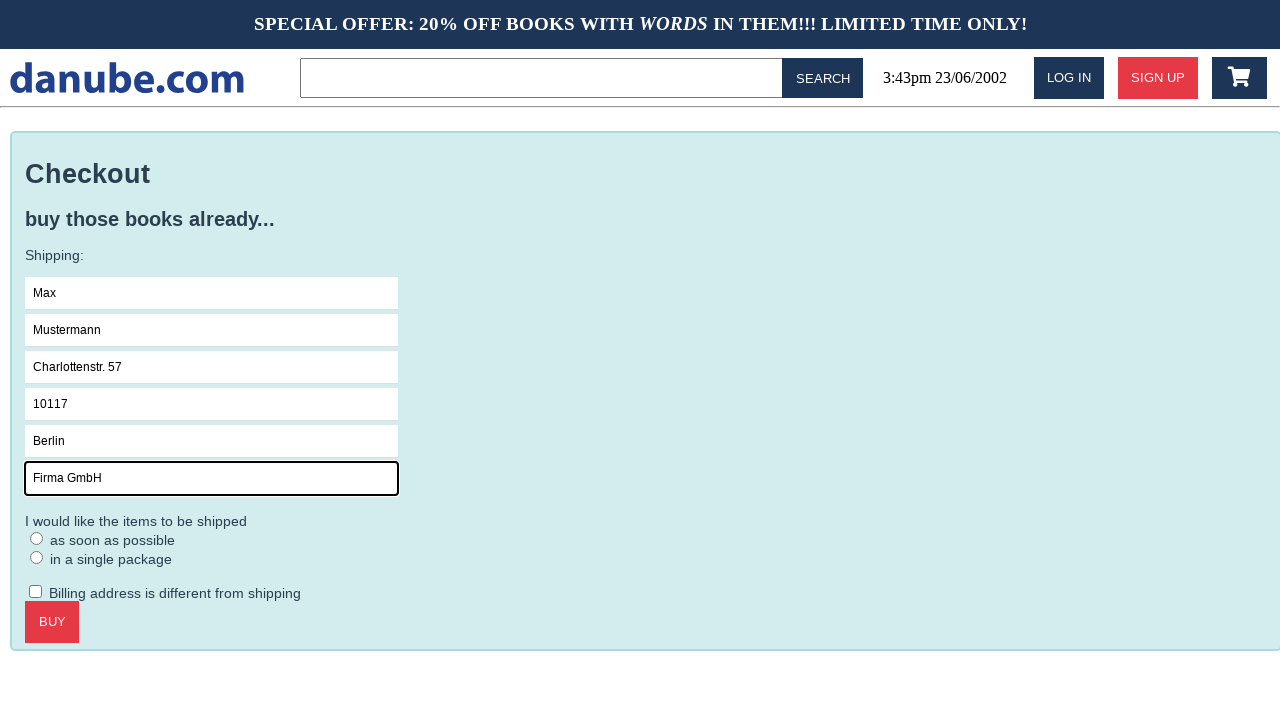

Clicked on checkout form area at (646, 439) on .checkout > form
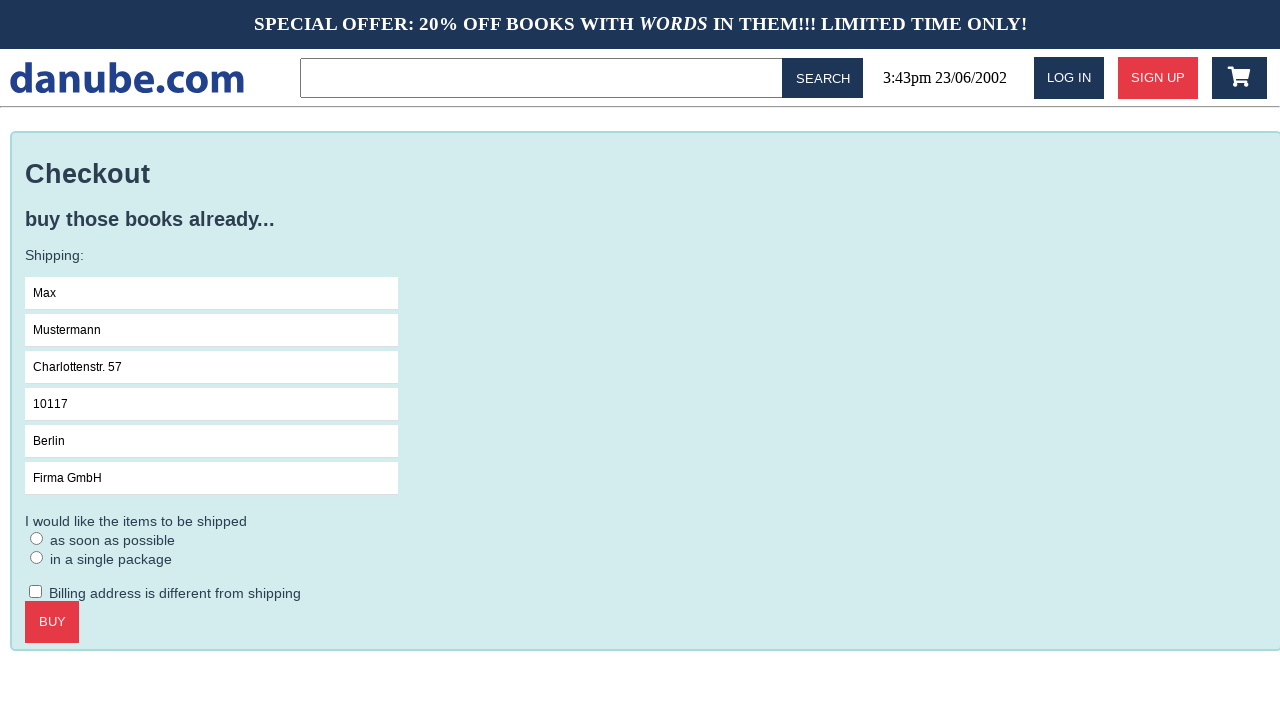

Selected ASAP delivery option at (37, 538) on #asap
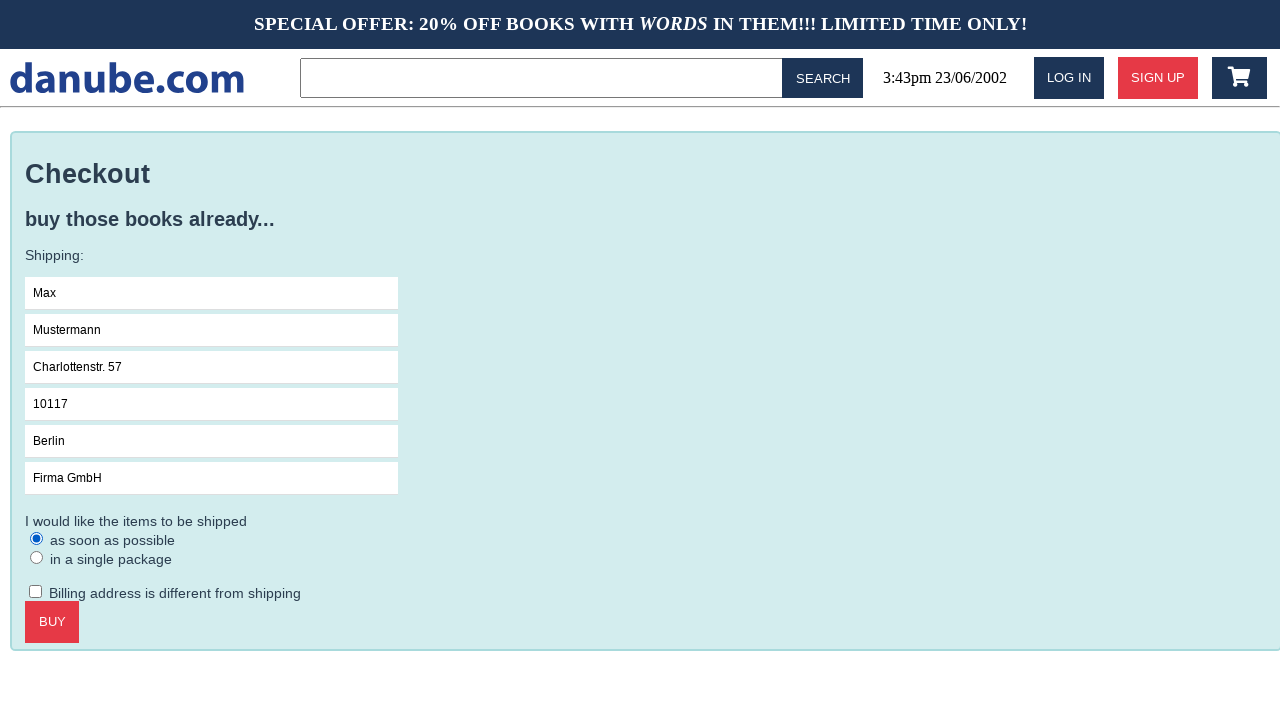

Clicked confirm order button at (52, 622) on .checkout > .call-to-action
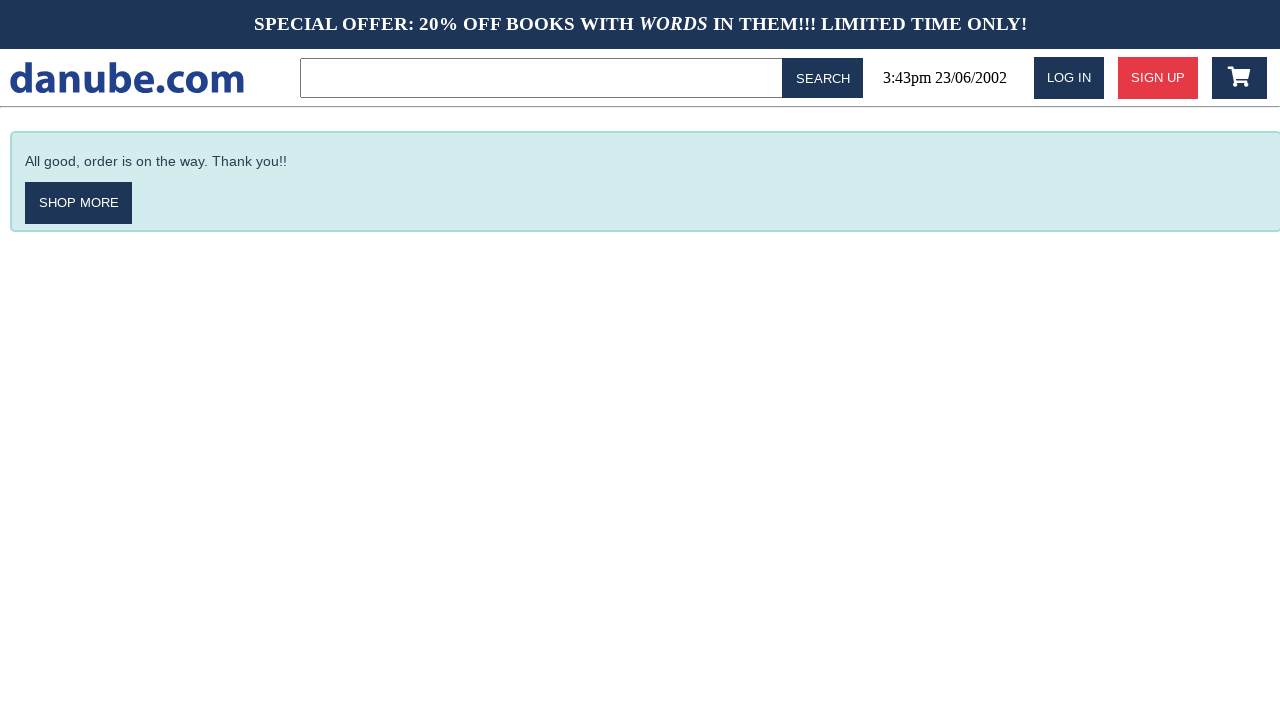

Order confirmation message appeared
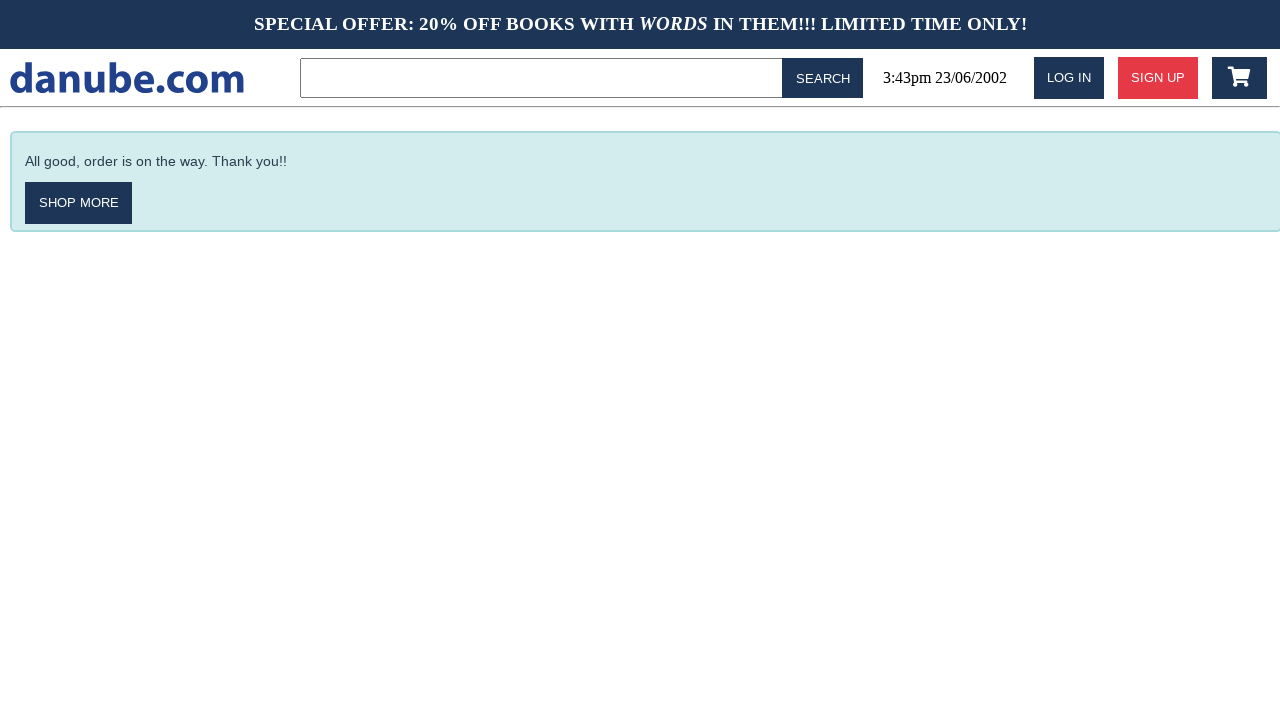

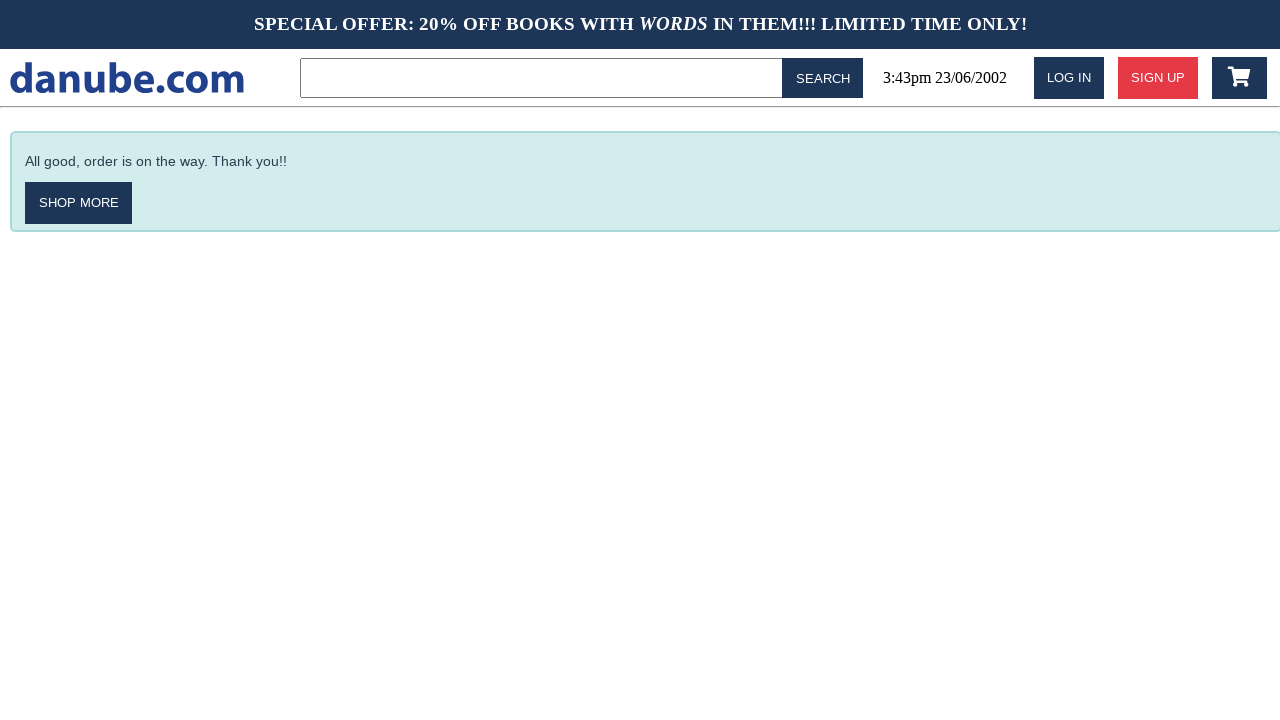